Tests dropdown selection functionality by selecting an option from a select menu

Starting URL: https://demoqa.com/select-menu

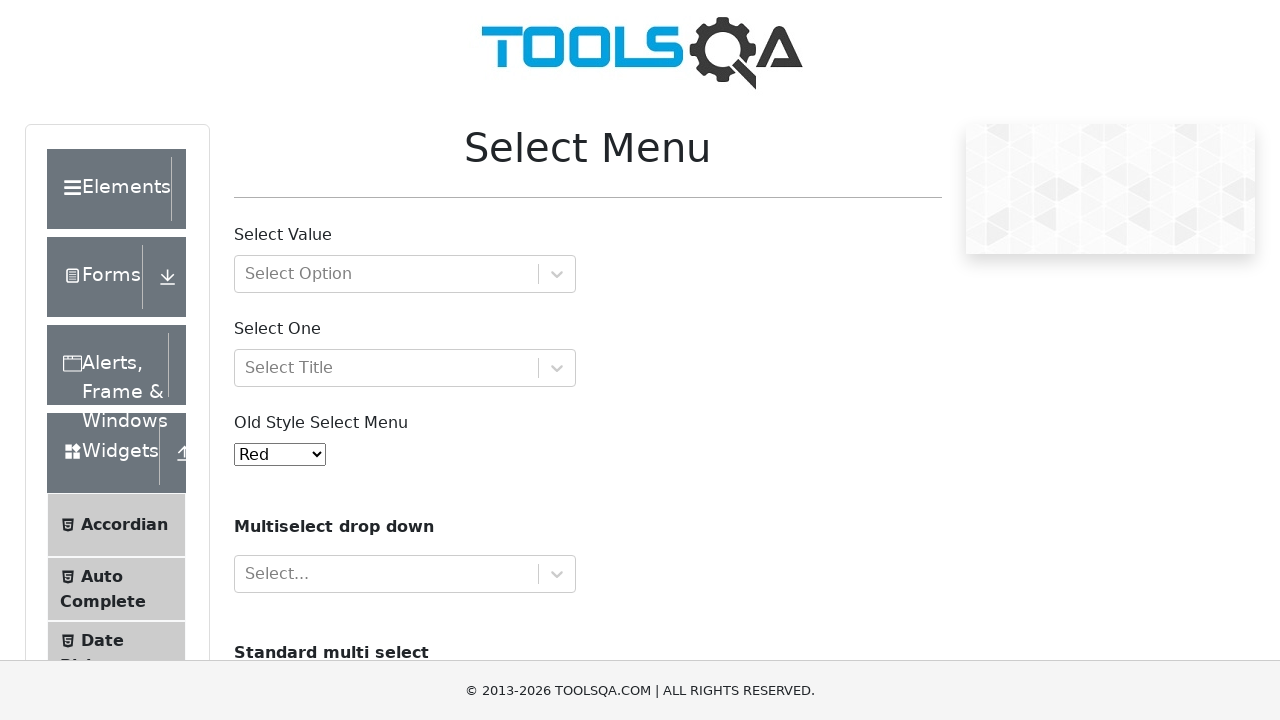

Navigated to dropdown selection test page
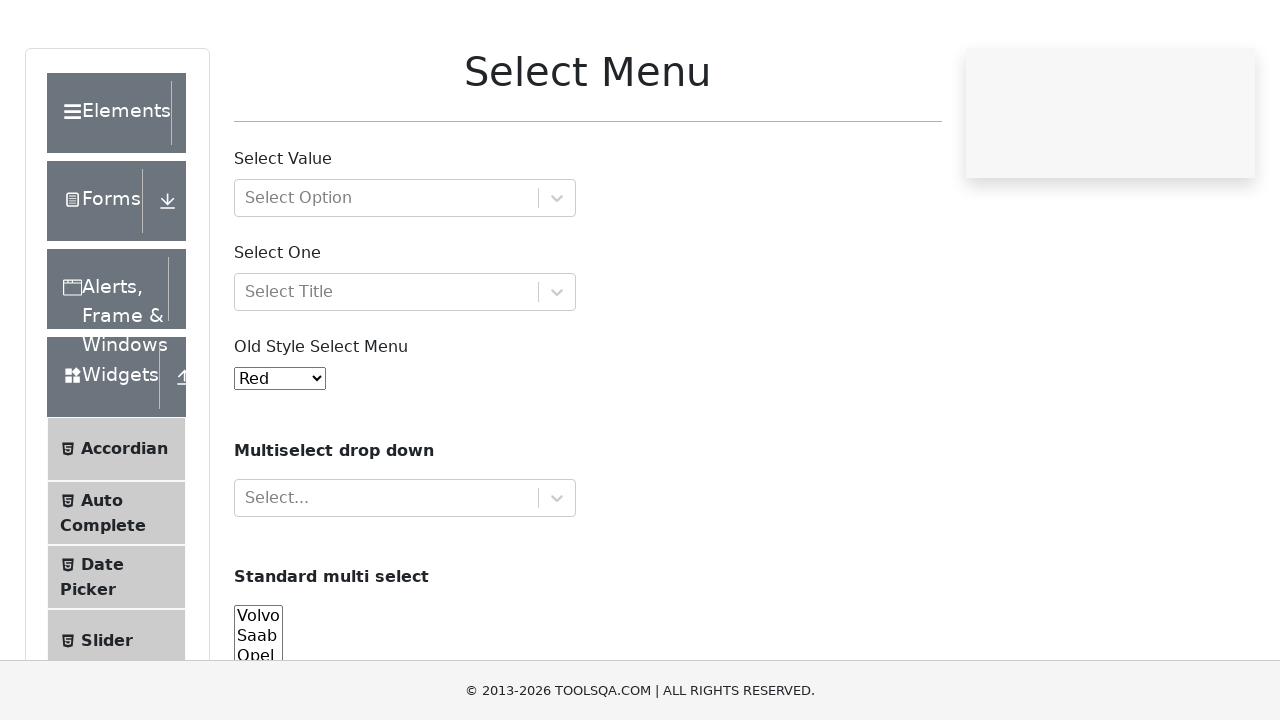

Selected option with value '5' from the dropdown menu on #oldSelectMenu
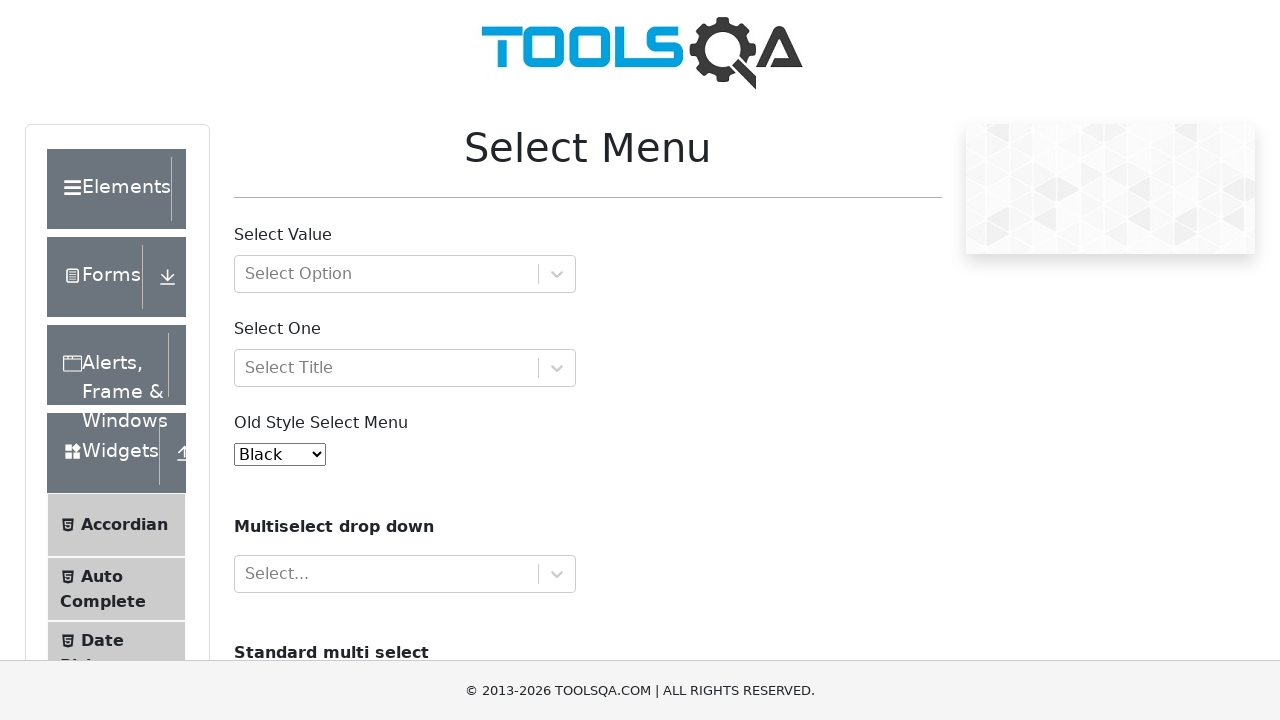

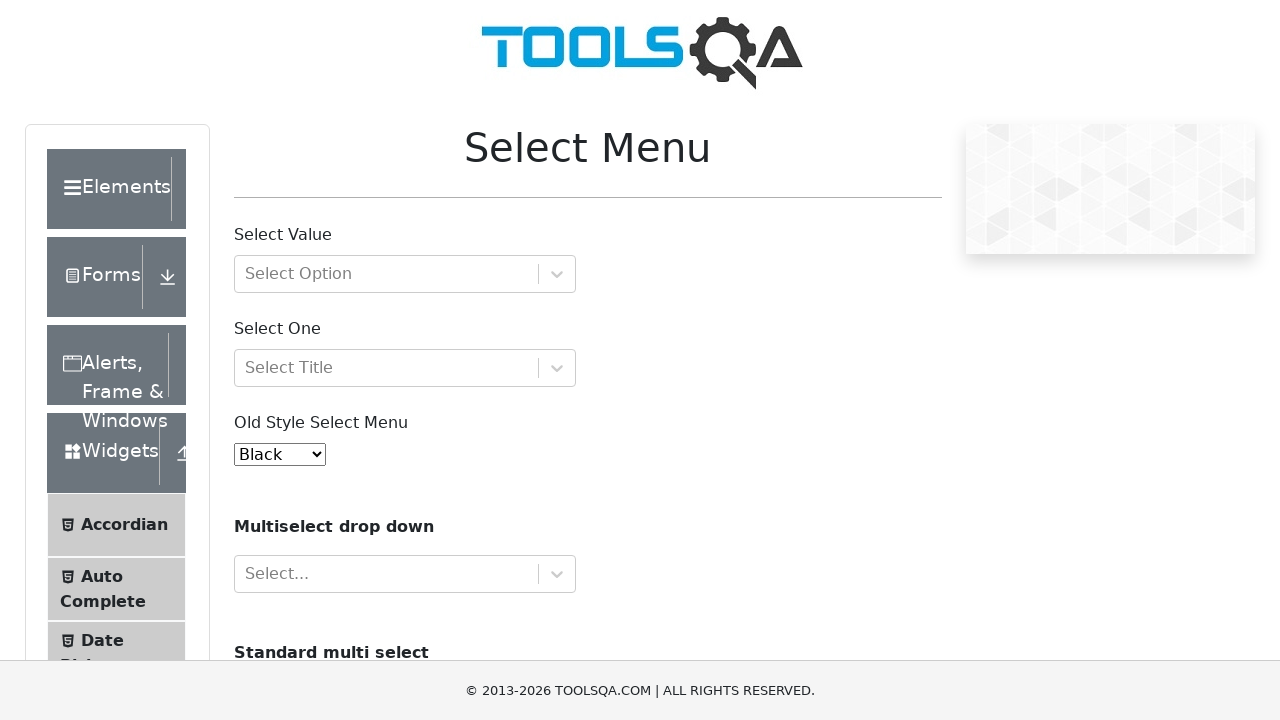